Tests drag and drop functionality by dragging a source element to a target element

Starting URL: https://letcode.in/droppable

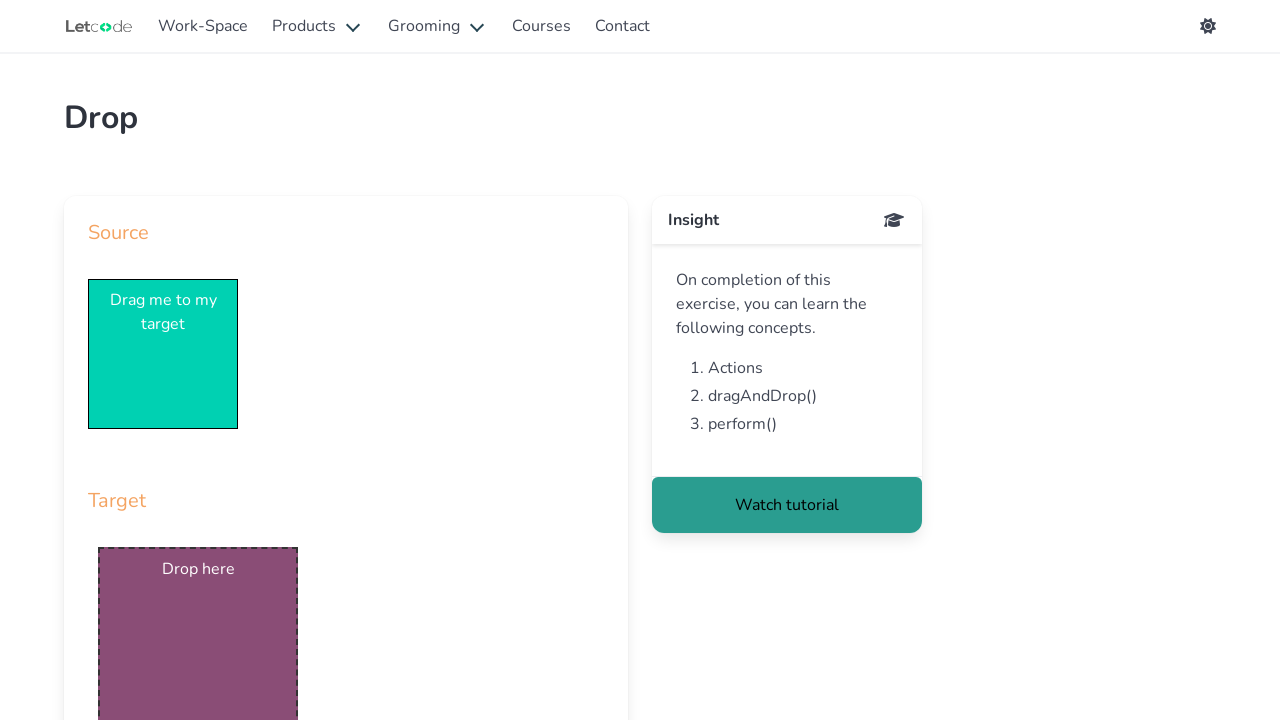

Draggable element loaded
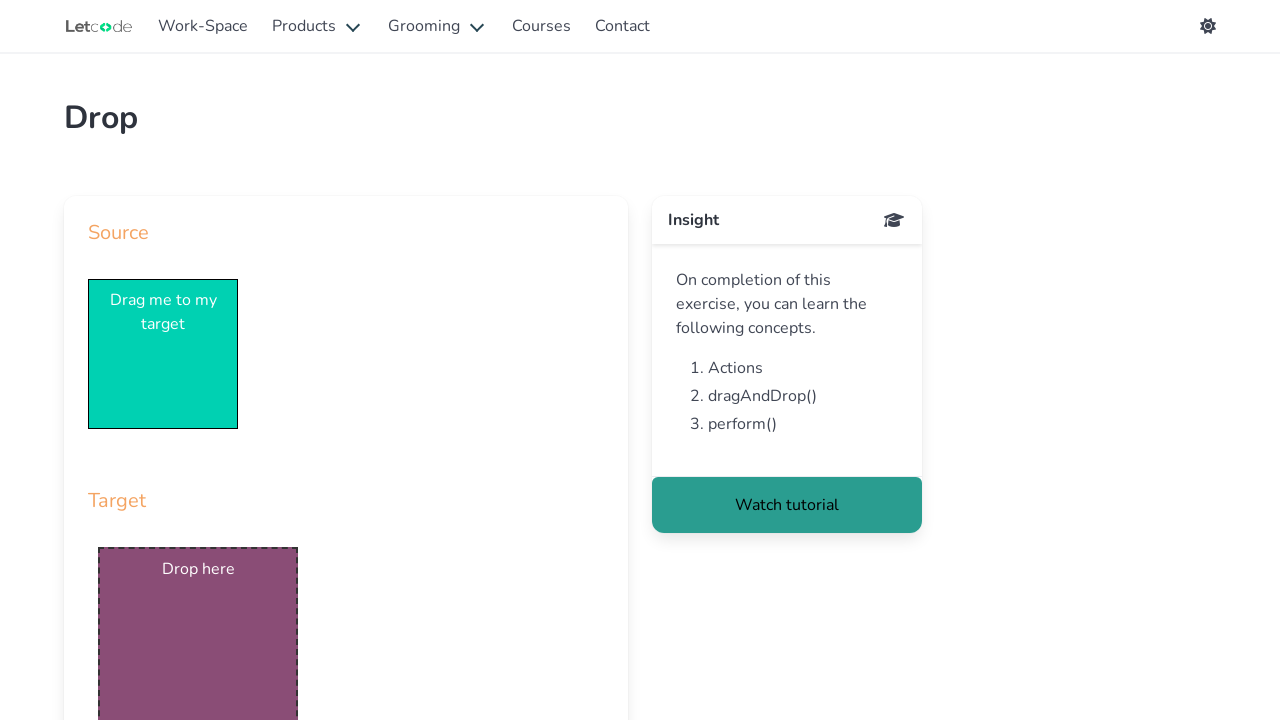

Droppable element loaded
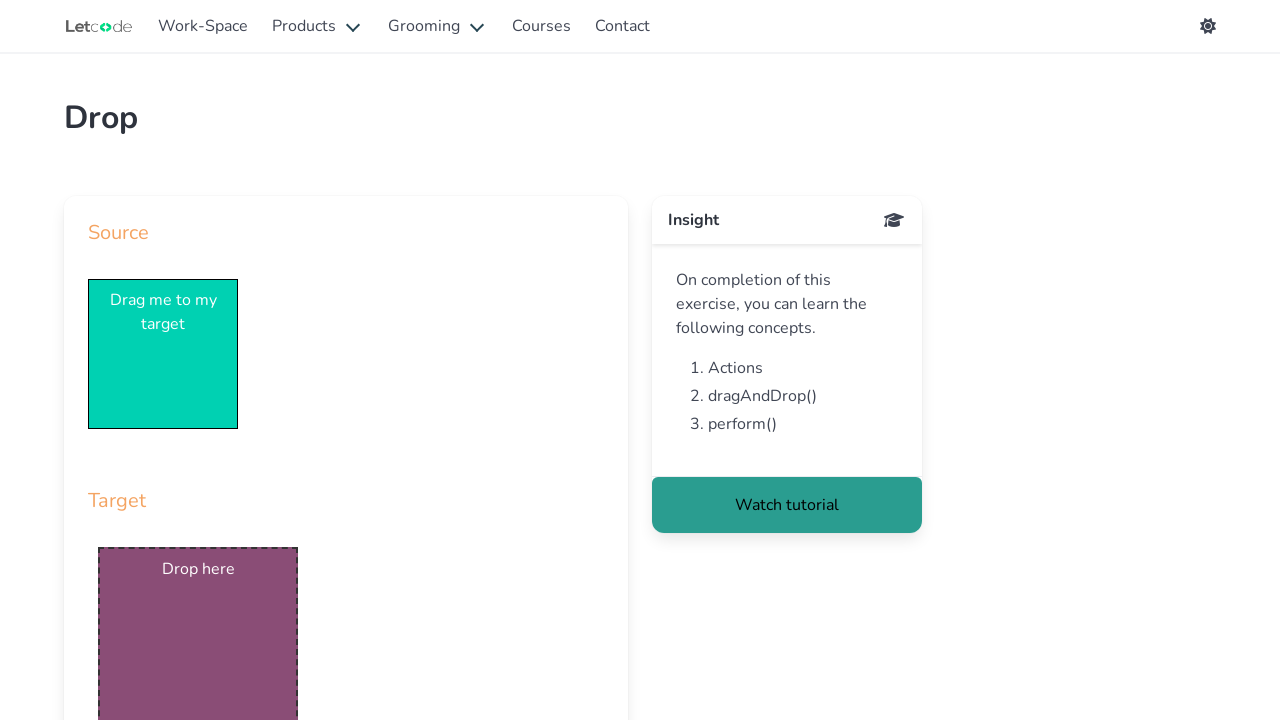

Dragged source element to target element at (198, 620)
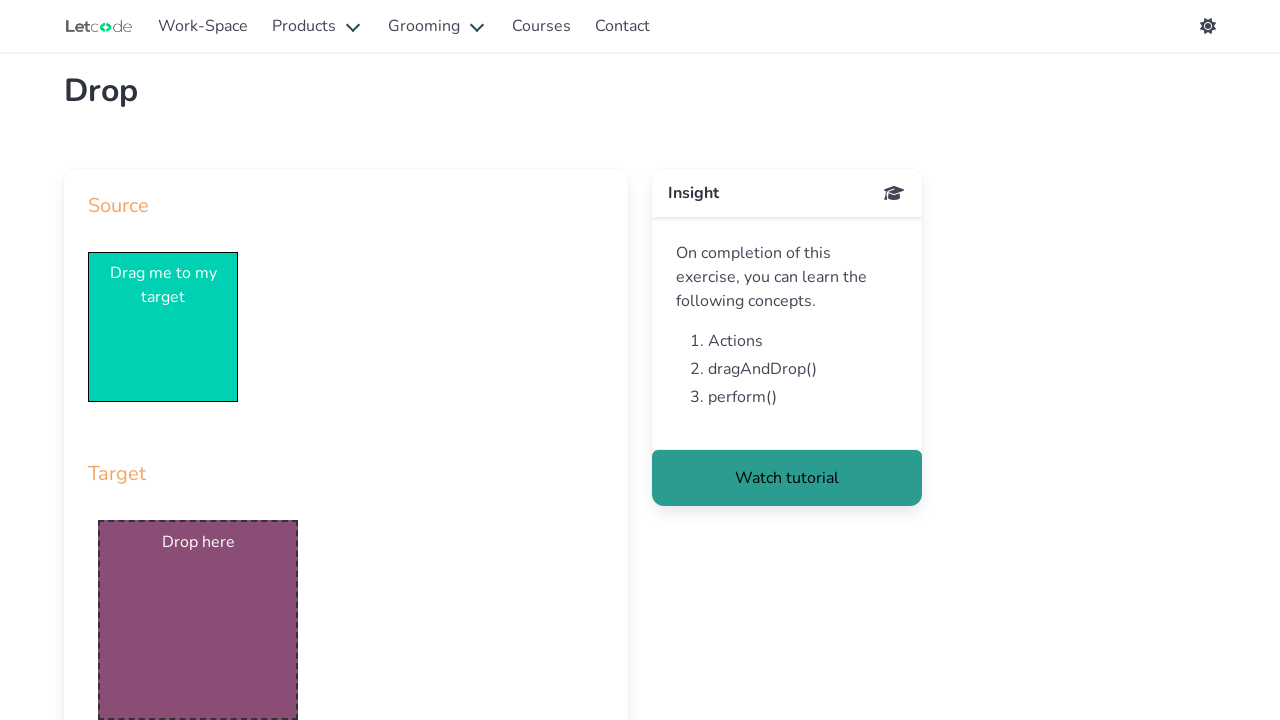

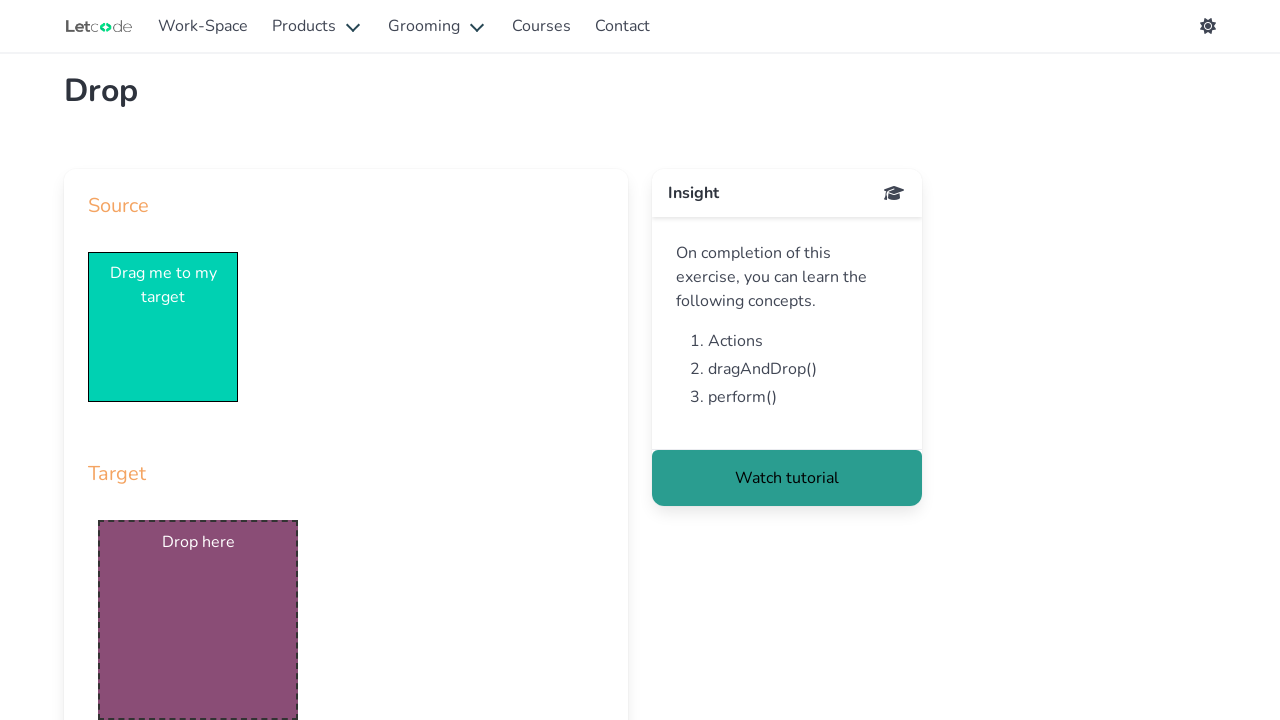